Tests alert functionality by filling textbox and clicking alert buttons

Starting URL: http://sahi.co.in/demo/alertTest.htm

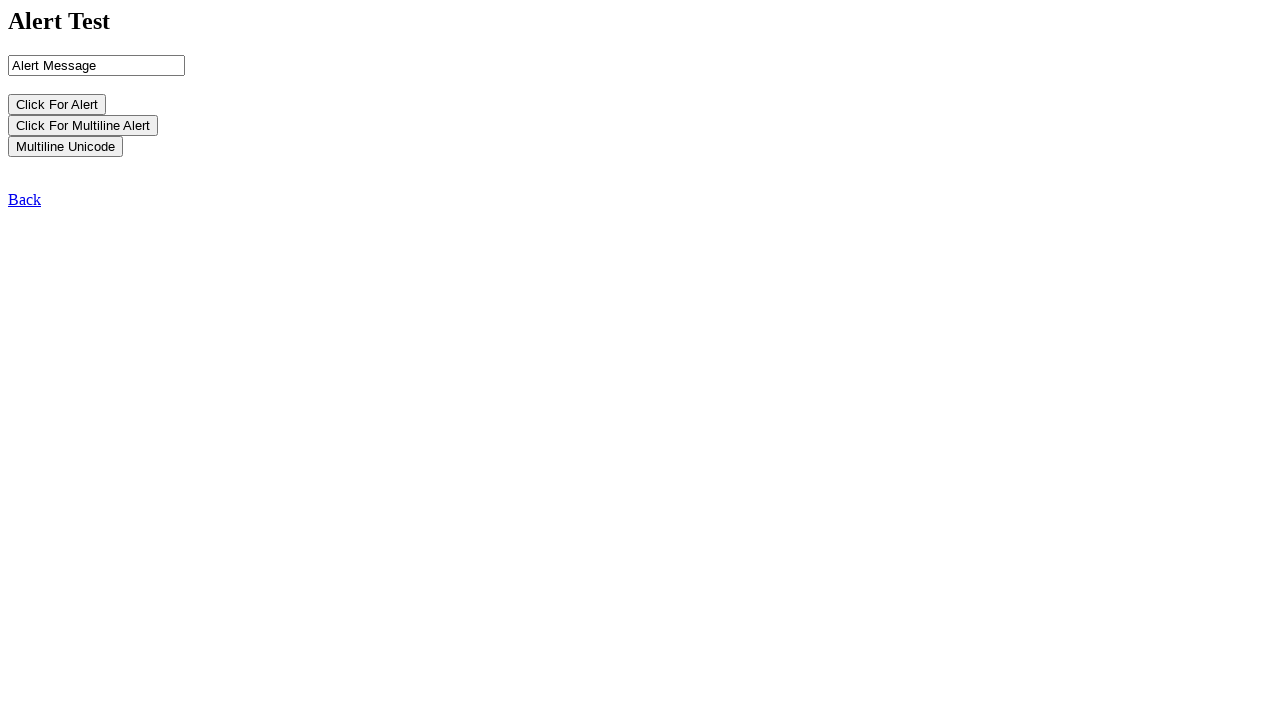

Set up dialog handler to accept all alerts
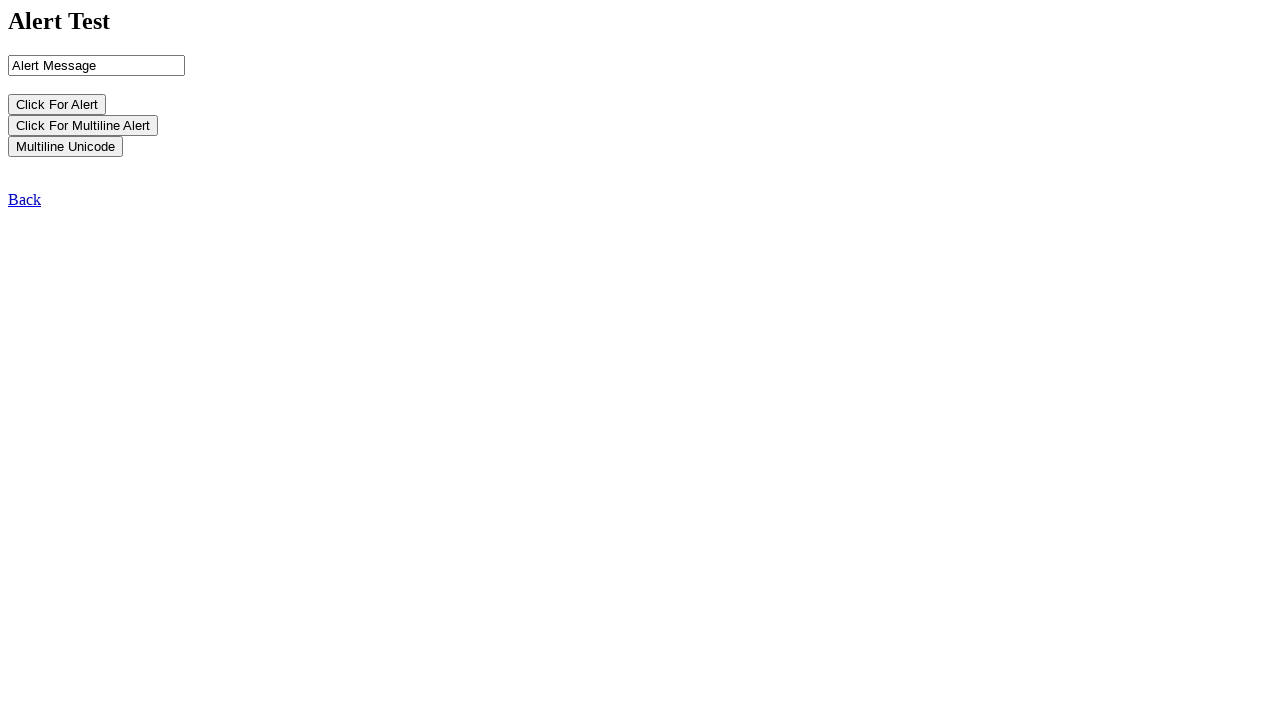

Filled textbox with 'Message One' on input[name='t1']
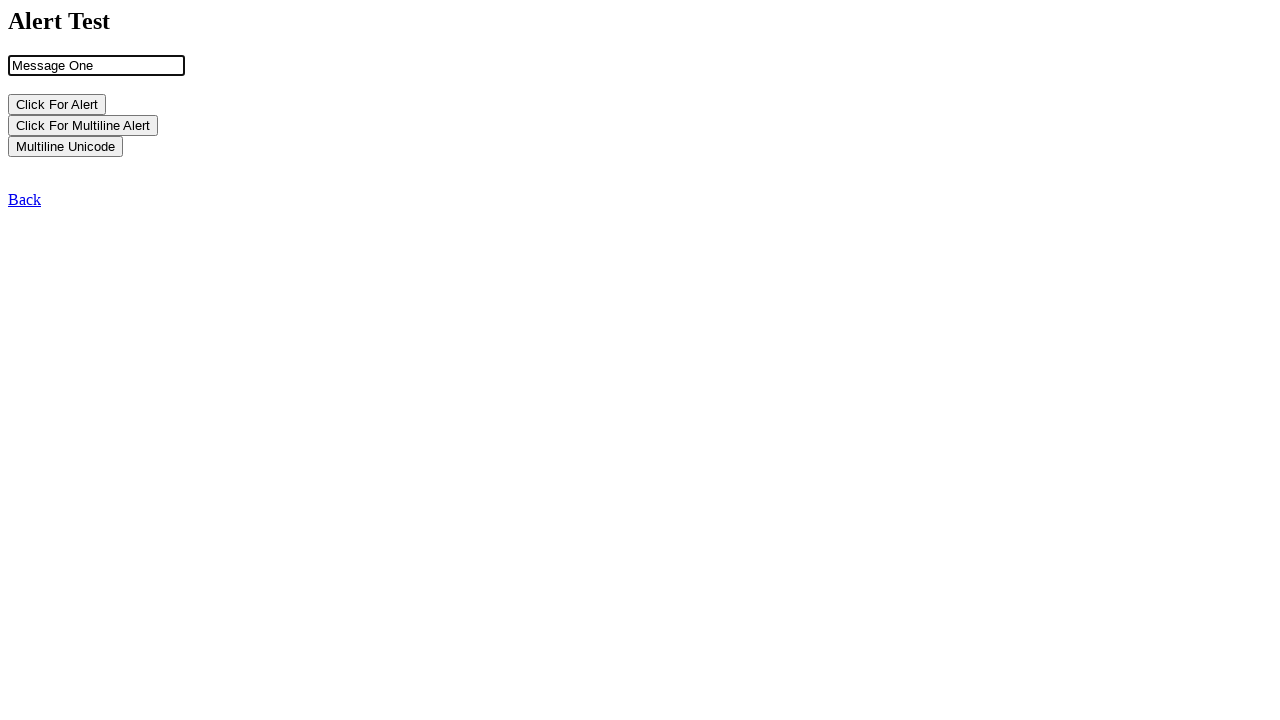

Clicked alert button for first alert at (57, 104) on text=Click For Alert
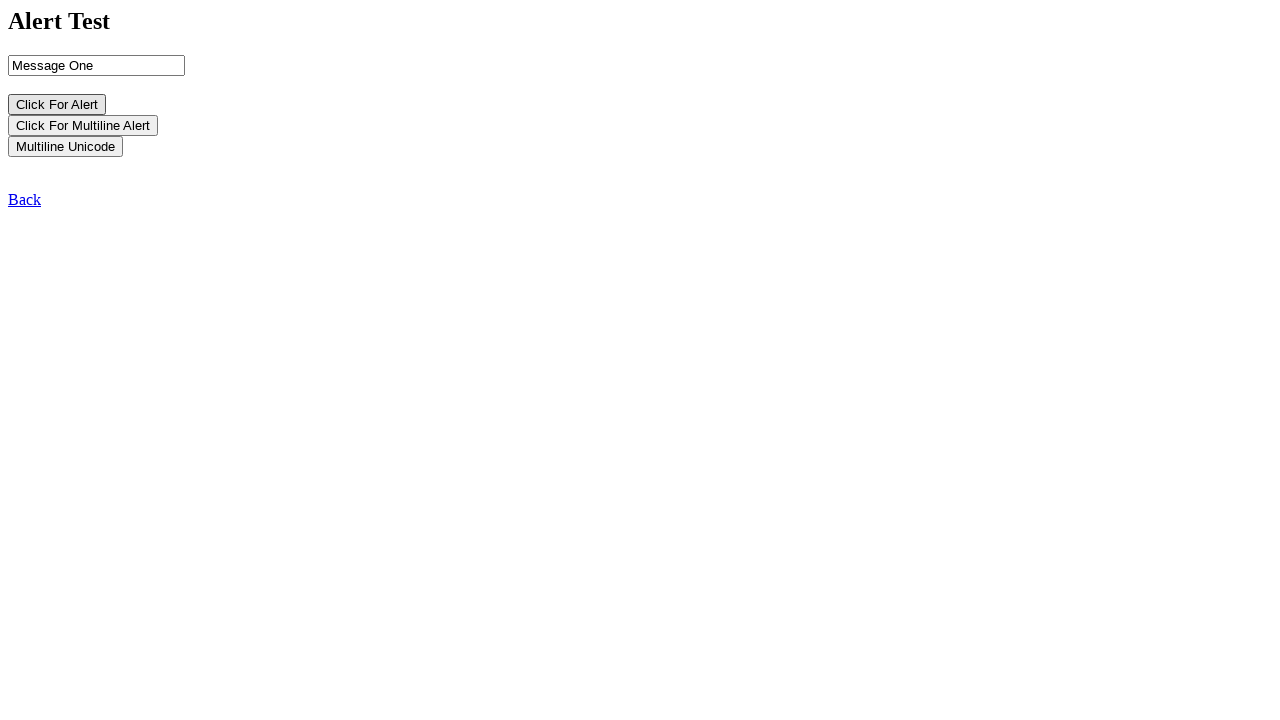

Filled textbox with 'Message Two' on input[name='t1']
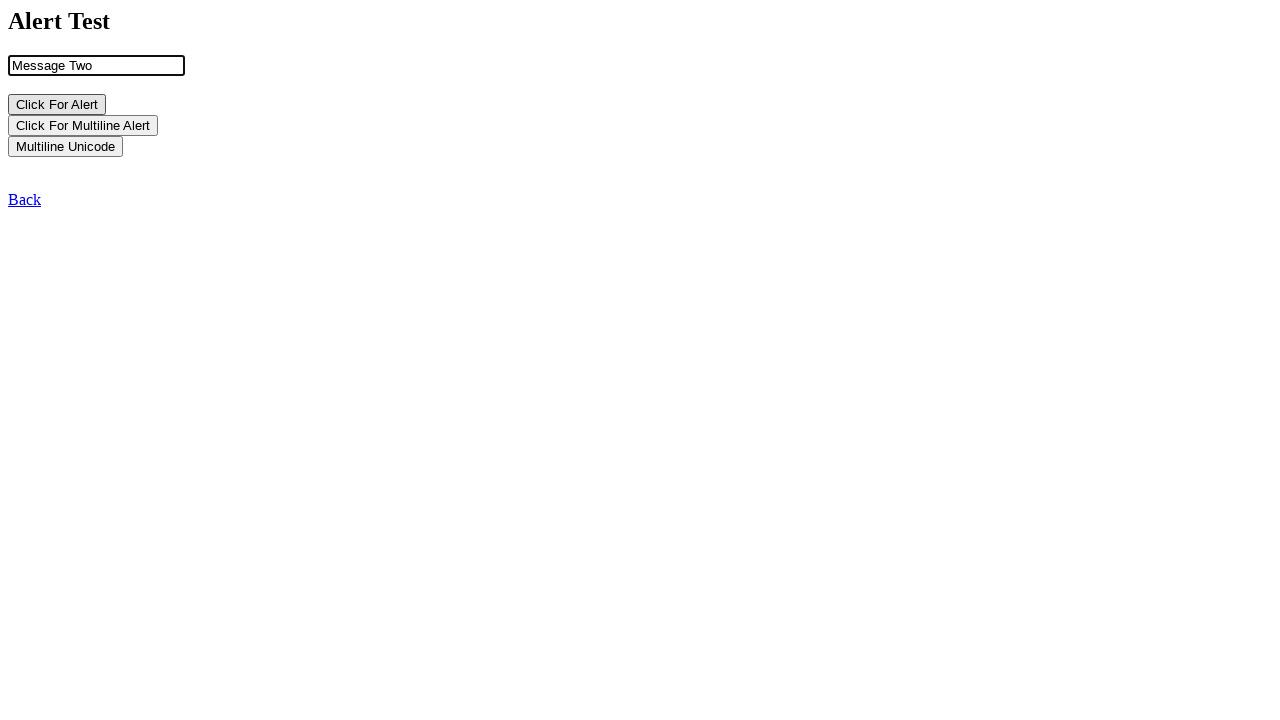

Clicked alert button for second alert at (57, 104) on text=Click For Alert
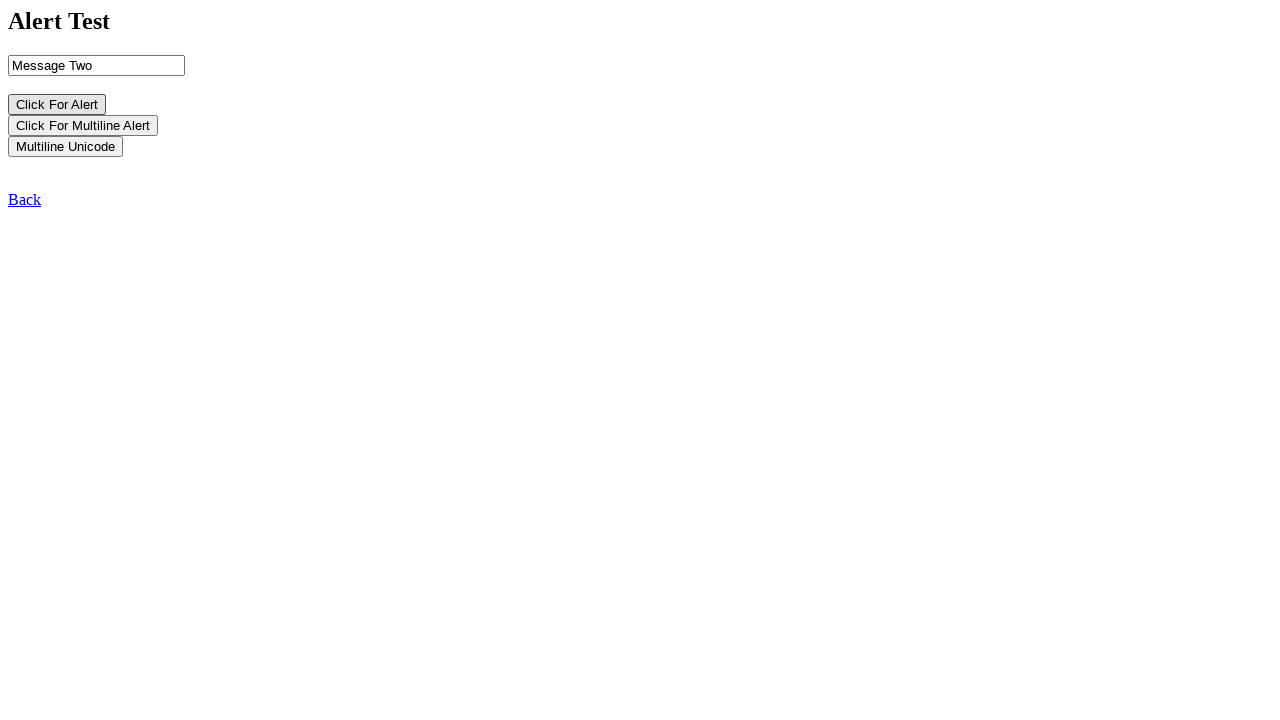

Filled textbox with 'Message Three' on input[name='t1']
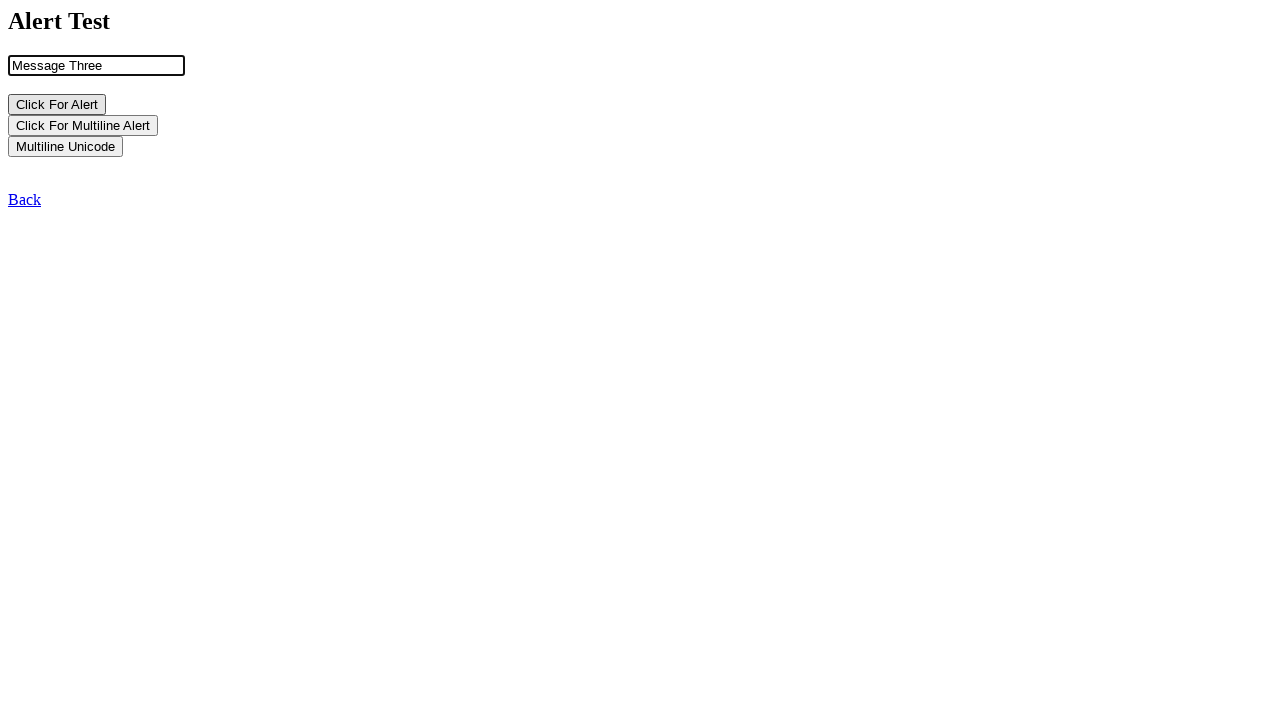

Clicked alert button for third alert at (57, 104) on text=Click For Alert
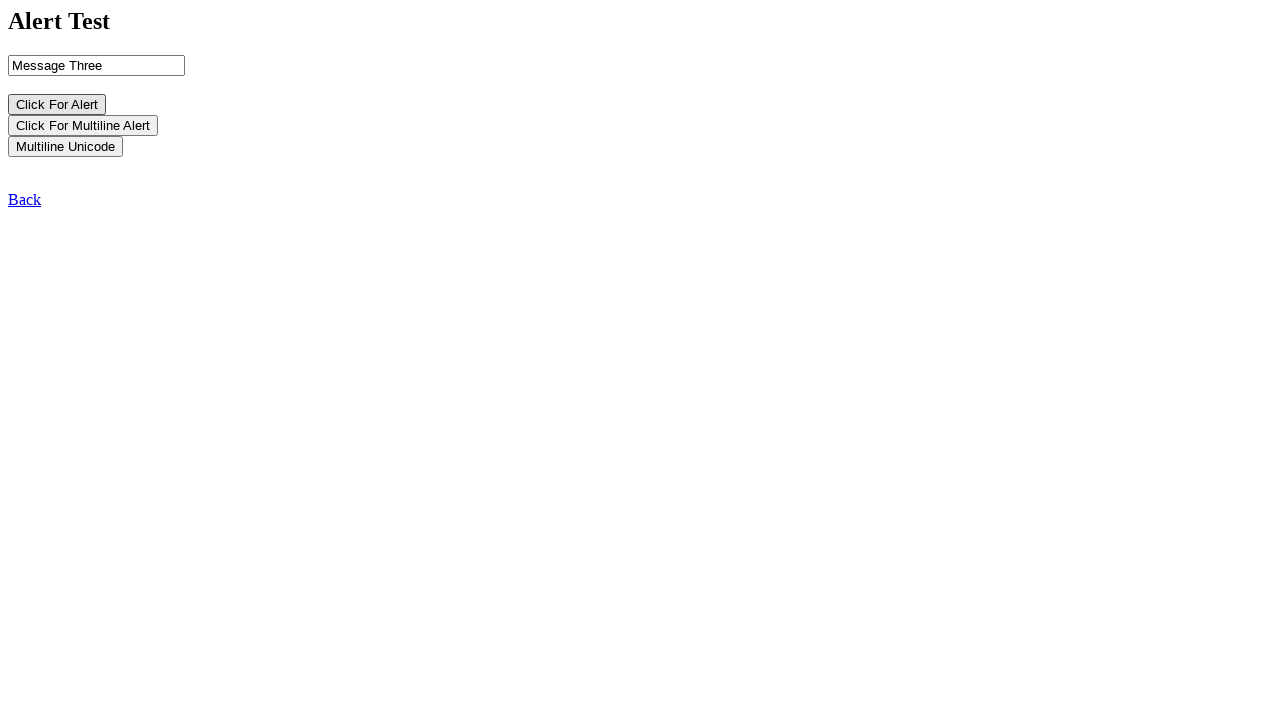

Clicked button to trigger multiline alert at (83, 125) on text=Click For Multiline Alert
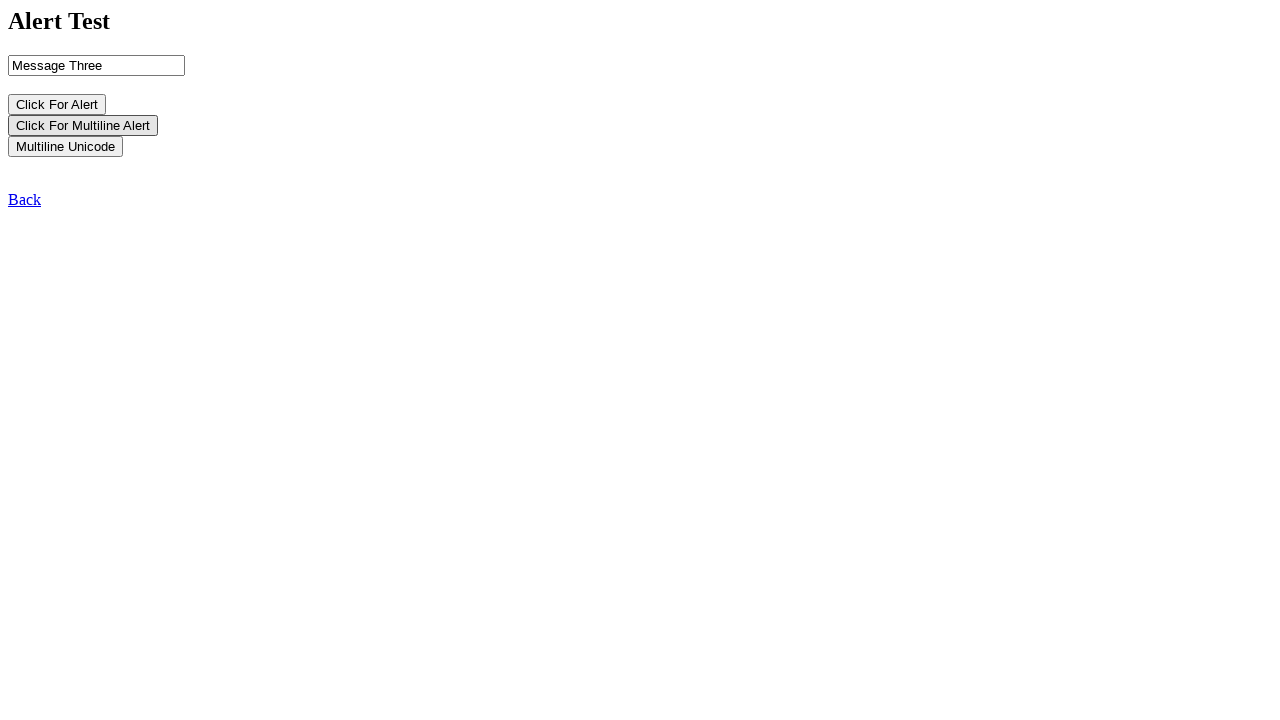

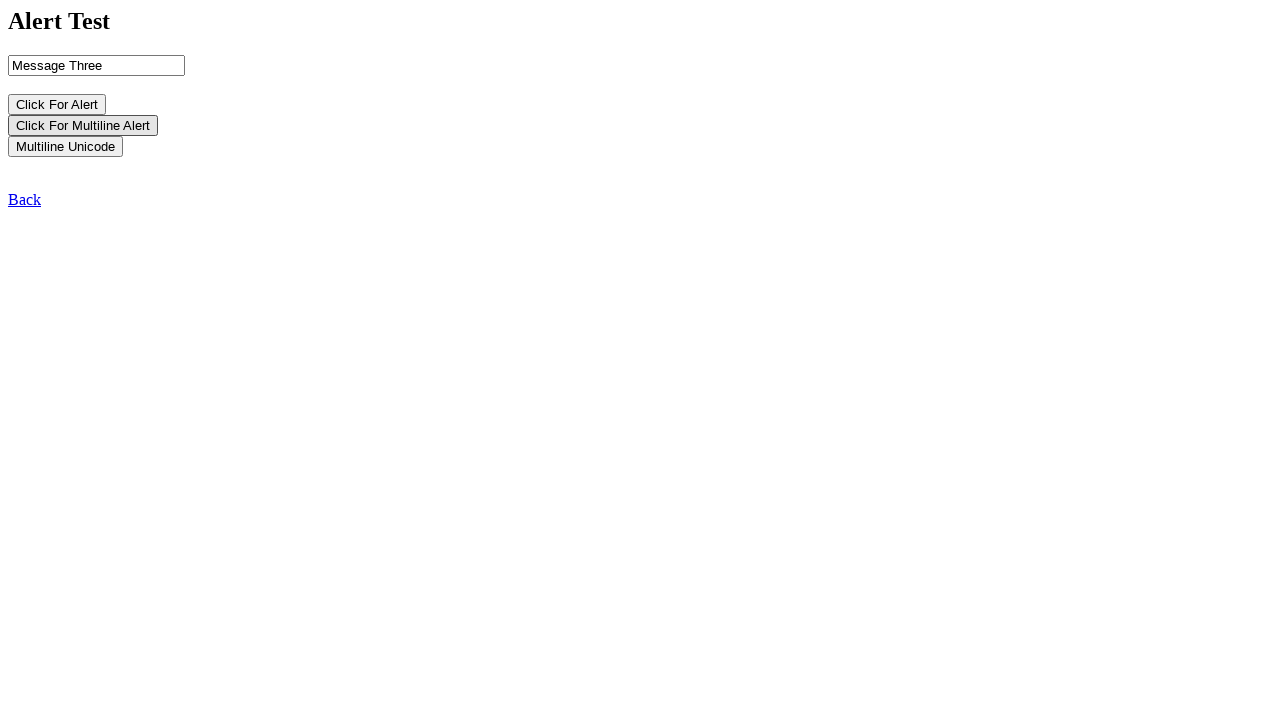